Tests disappearing elements page by clicking on navigation links and verifying page content

Starting URL: http://the-internet.herokuapp.com/disappearing_elements

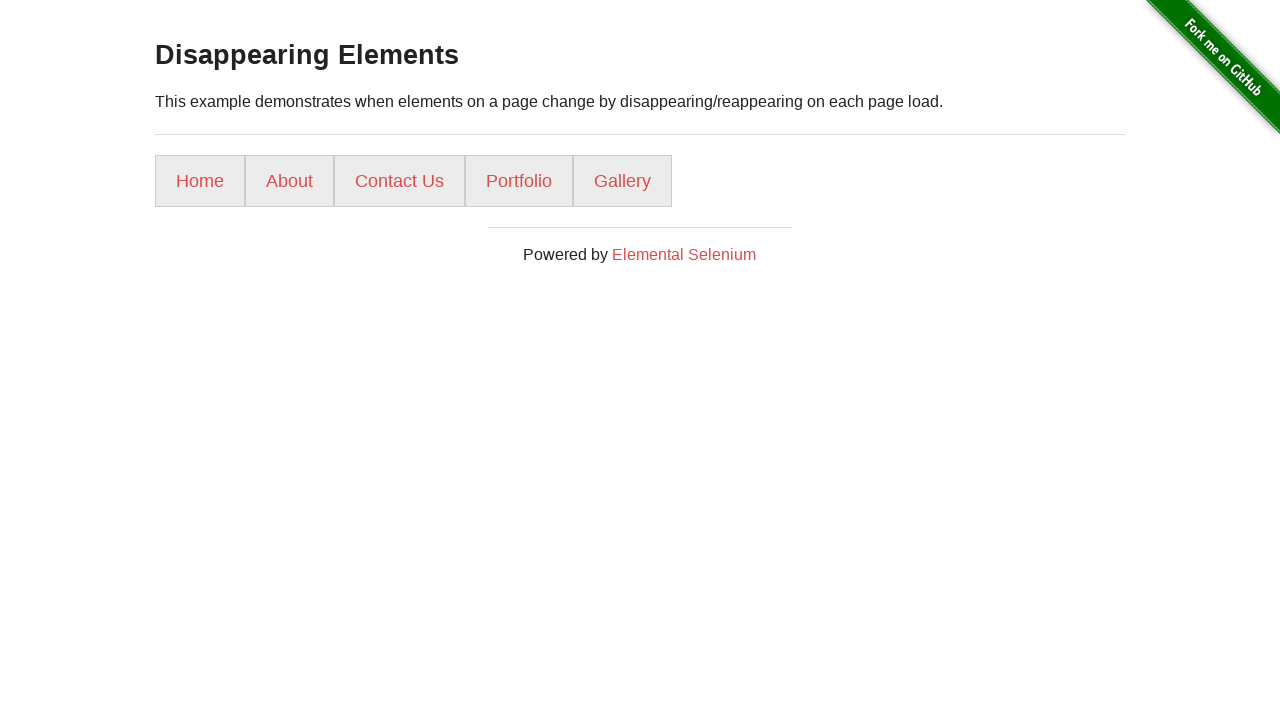

Waited for navigation links to load
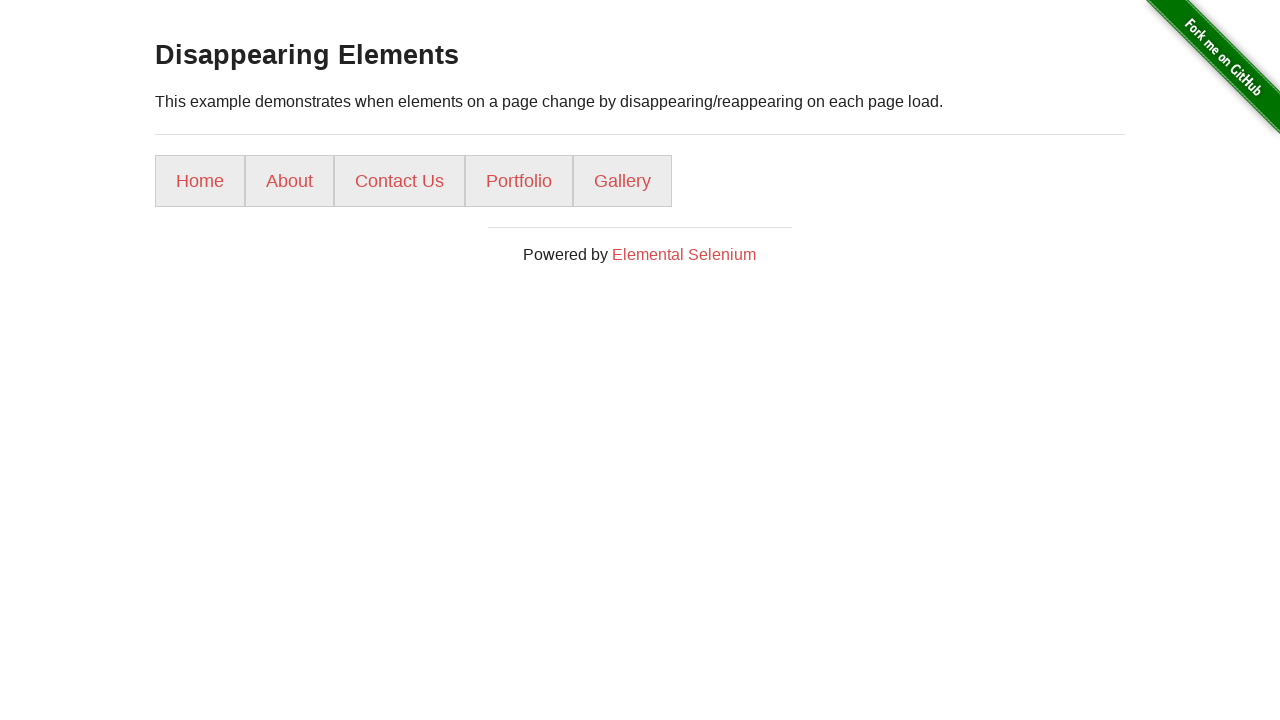

Located Gallery link element
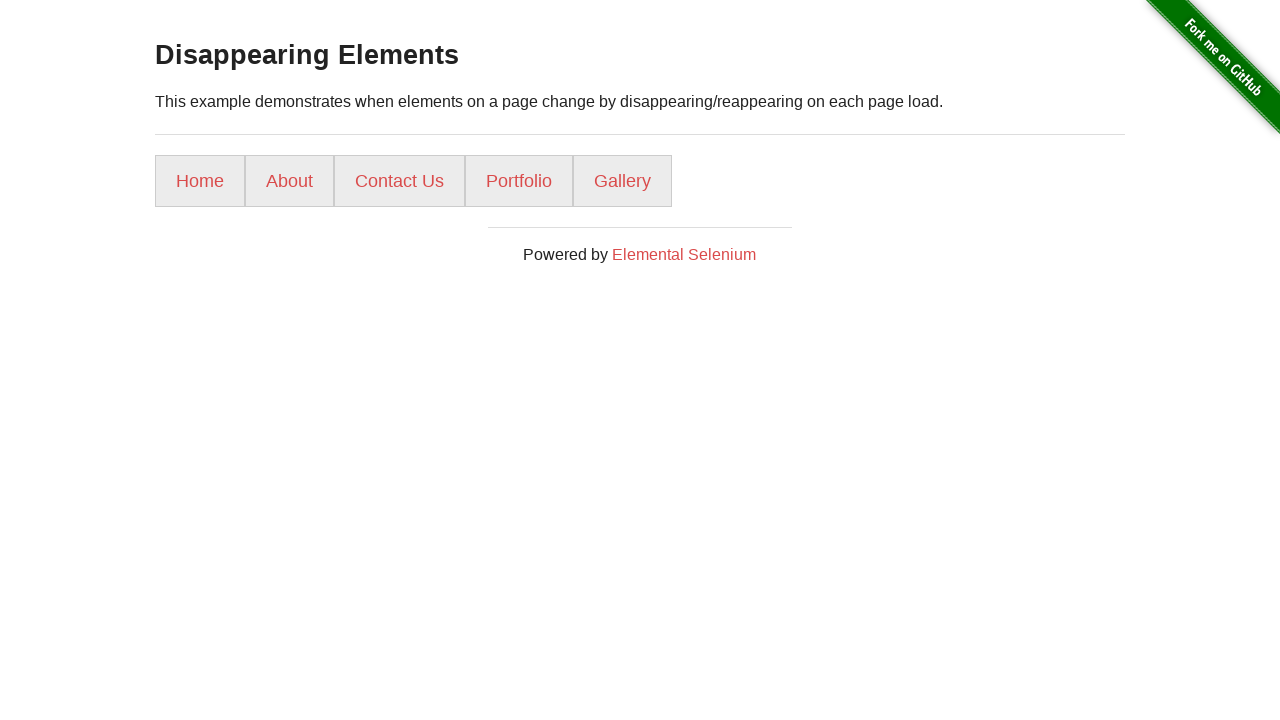

Clicked on Gallery navigation link at (622, 181) on li:has-text('Gallery')
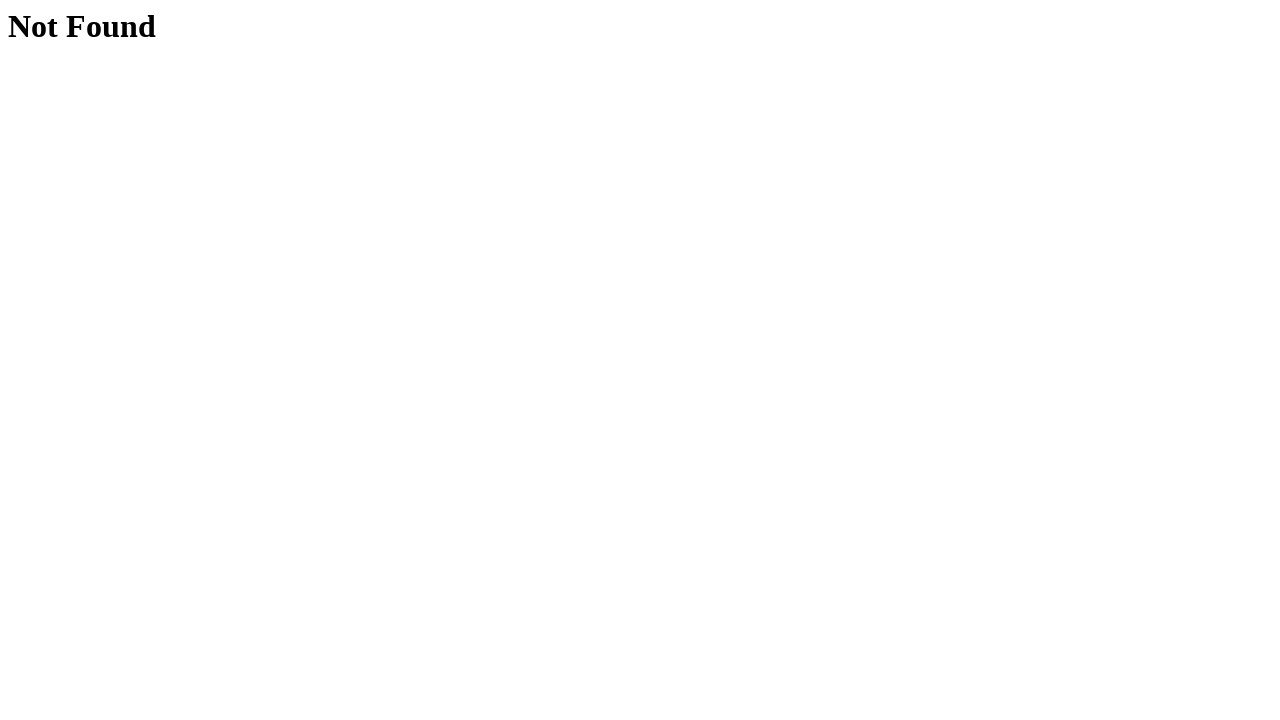

Waited for Gallery page heading to load
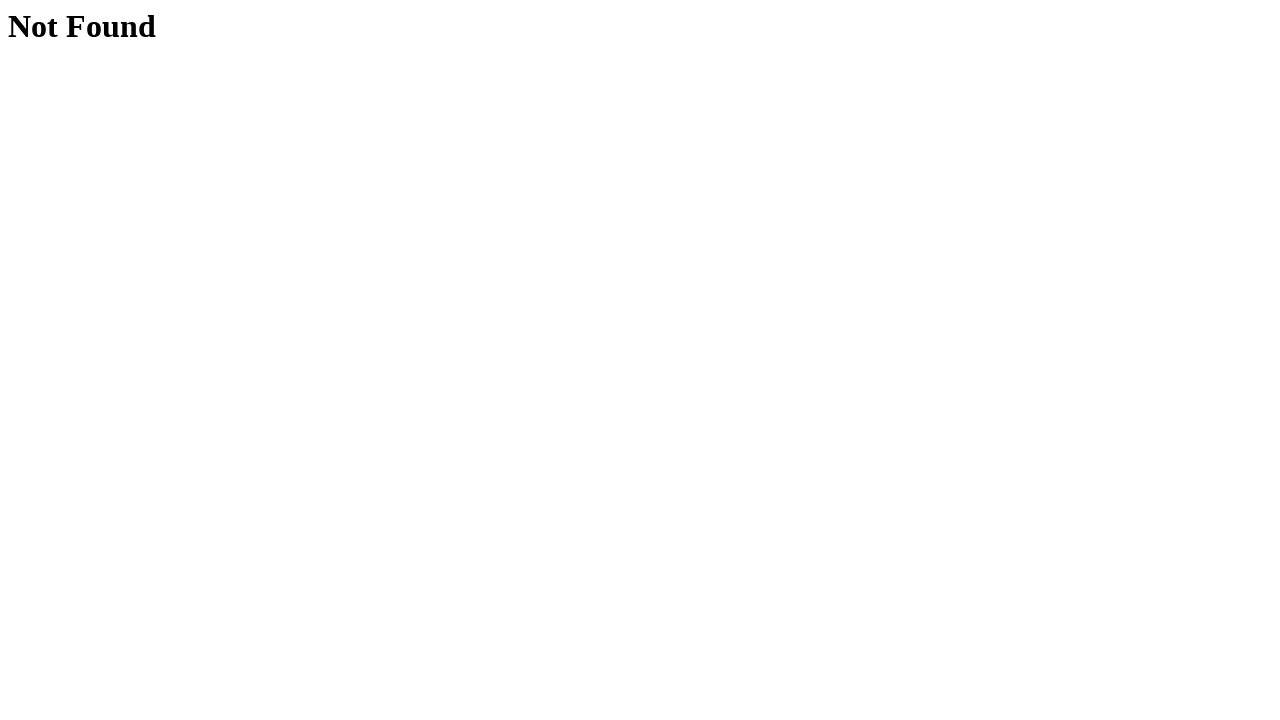

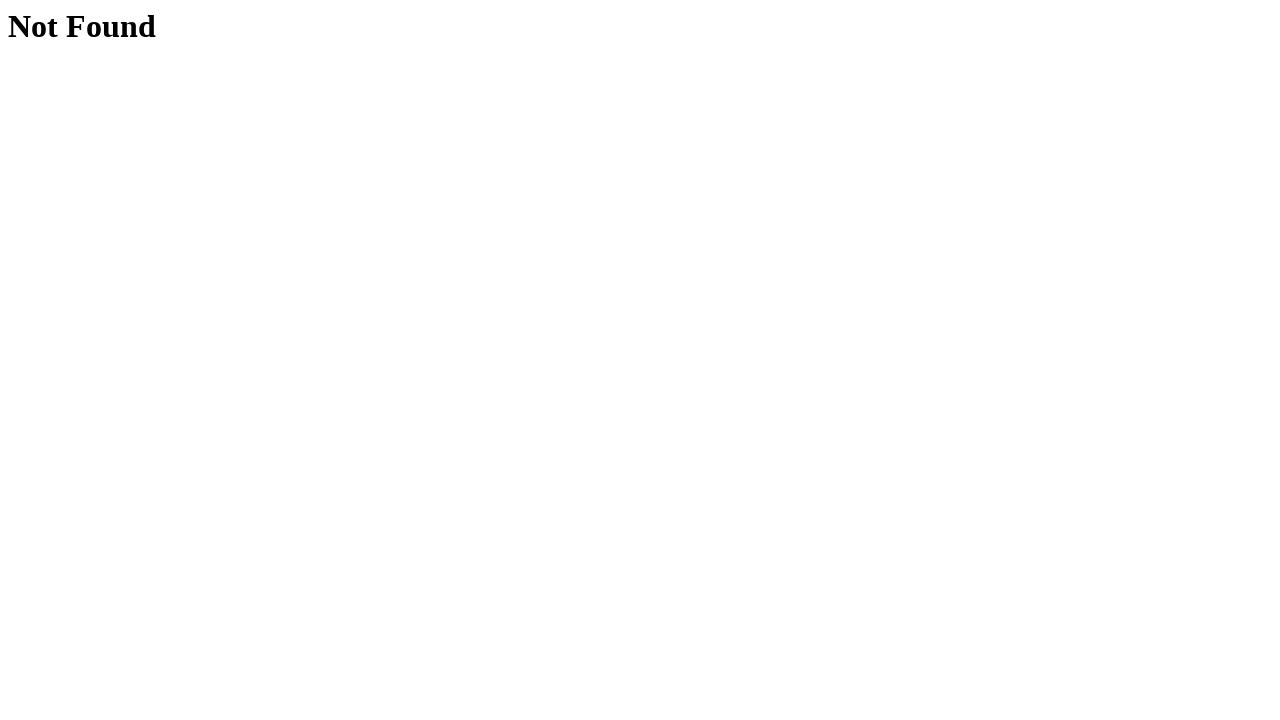